Tests radio button functionality by finding radio buttons on a form and clicking on specific options (Milk and Water)

Starting URL: https://echoecho.com/htmlforms10.htm

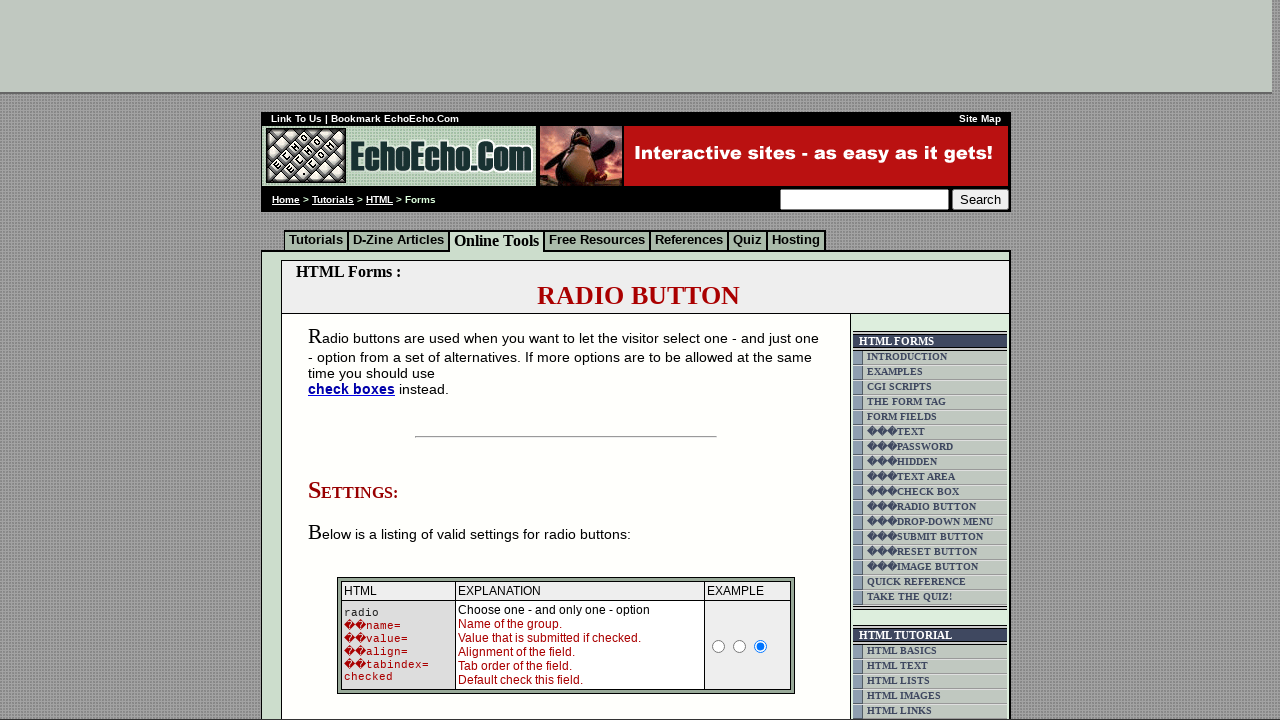

Navigated to radio button form page
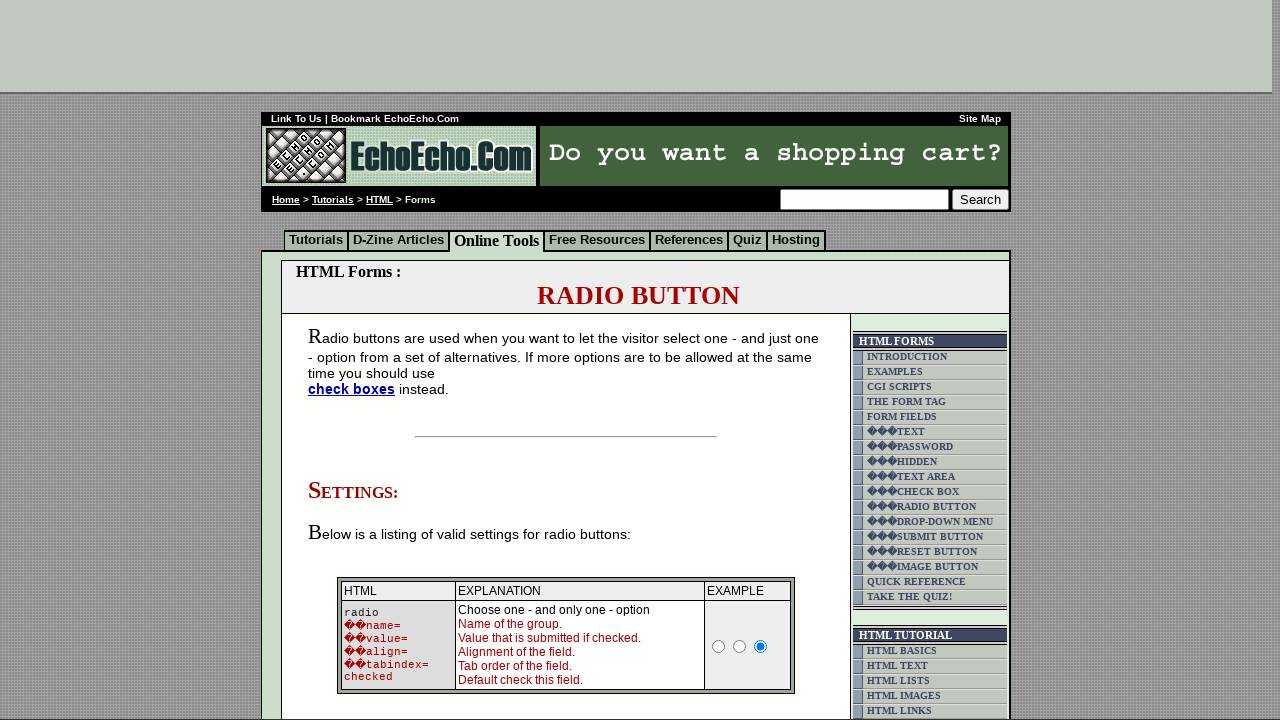

Located all radio button elements in the form
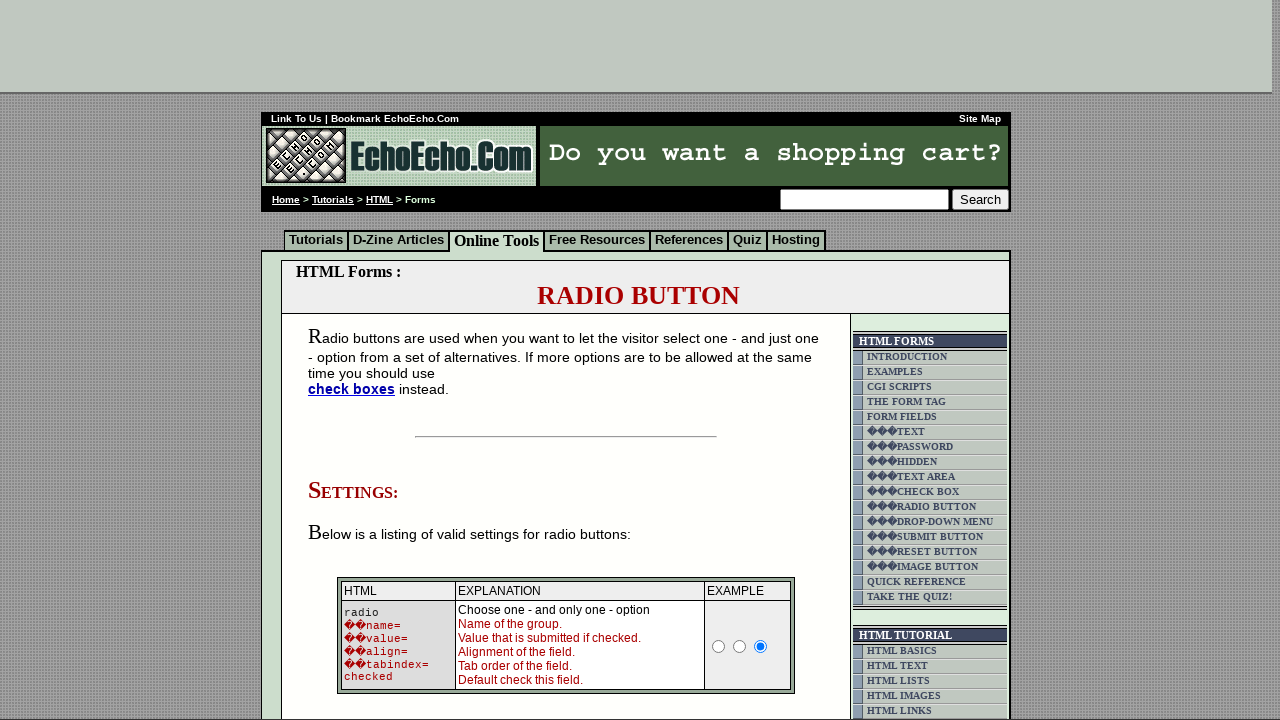

Retrieved radio button value: Milk
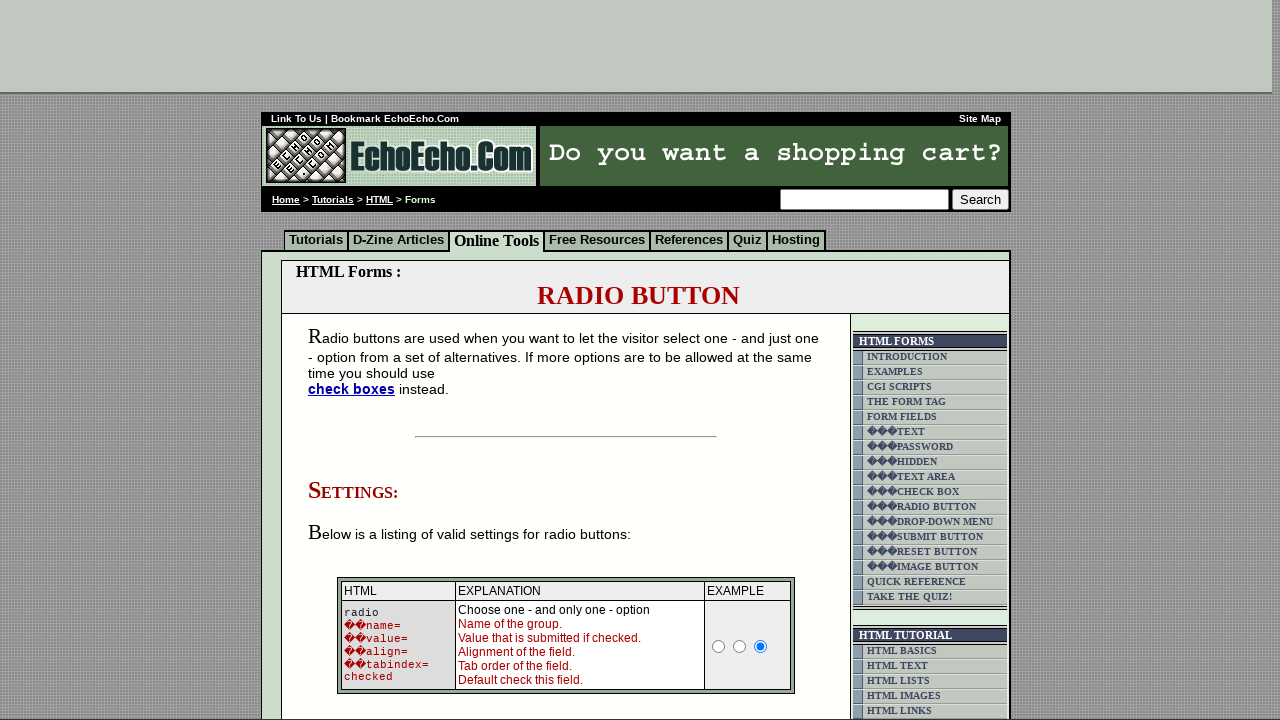

Clicked radio button for 'Milk' at (356, 360) on (//td[@class='table5'])[2]//input >> nth=0
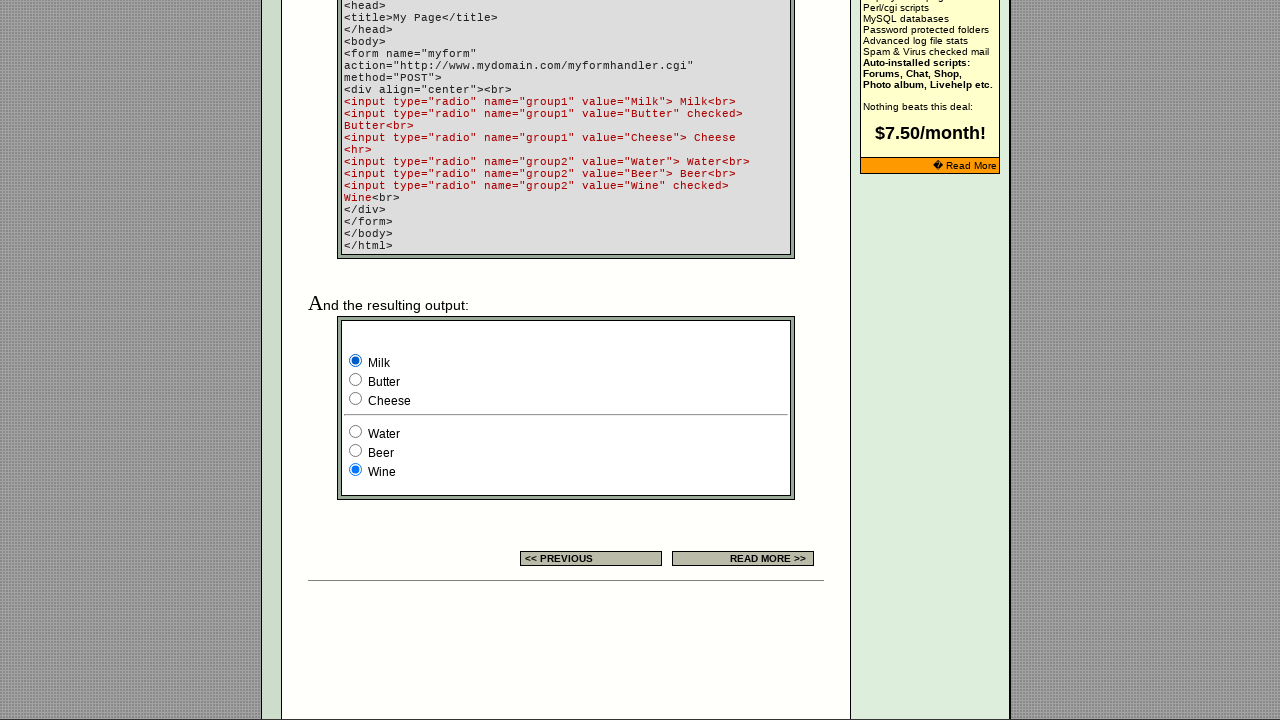

Retrieved radio button value: Butter
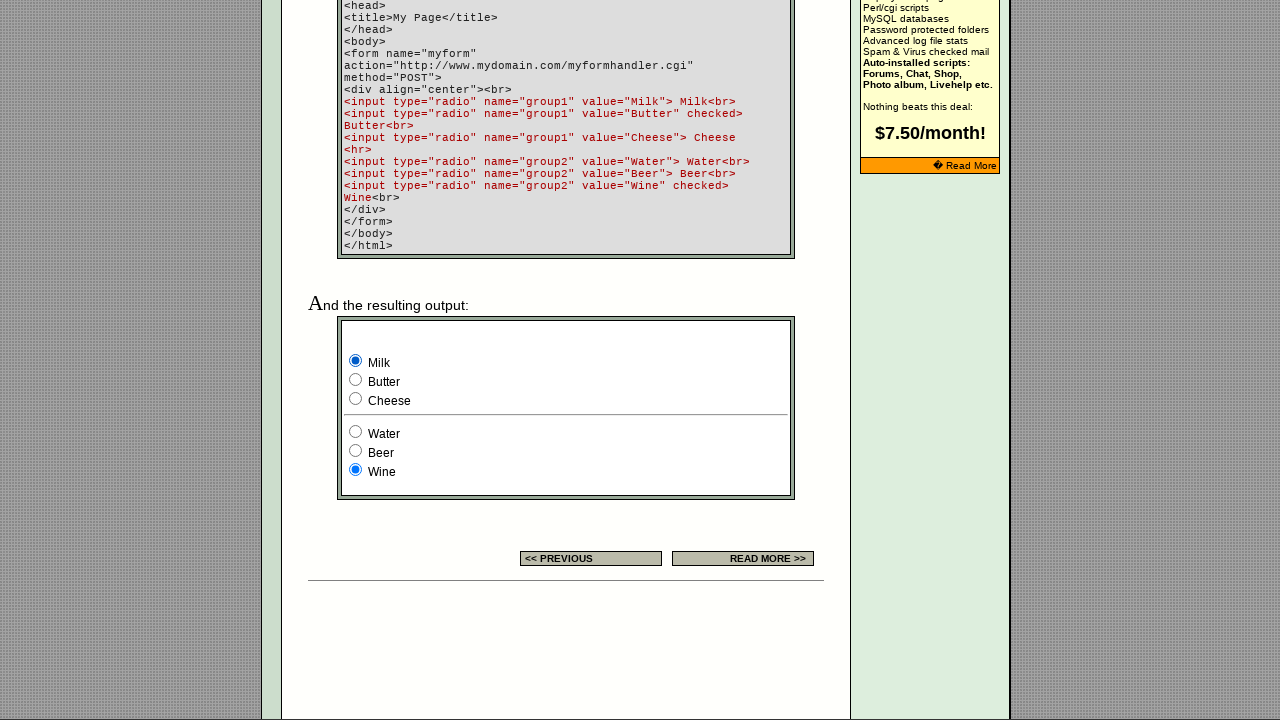

Retrieved radio button value: Cheese
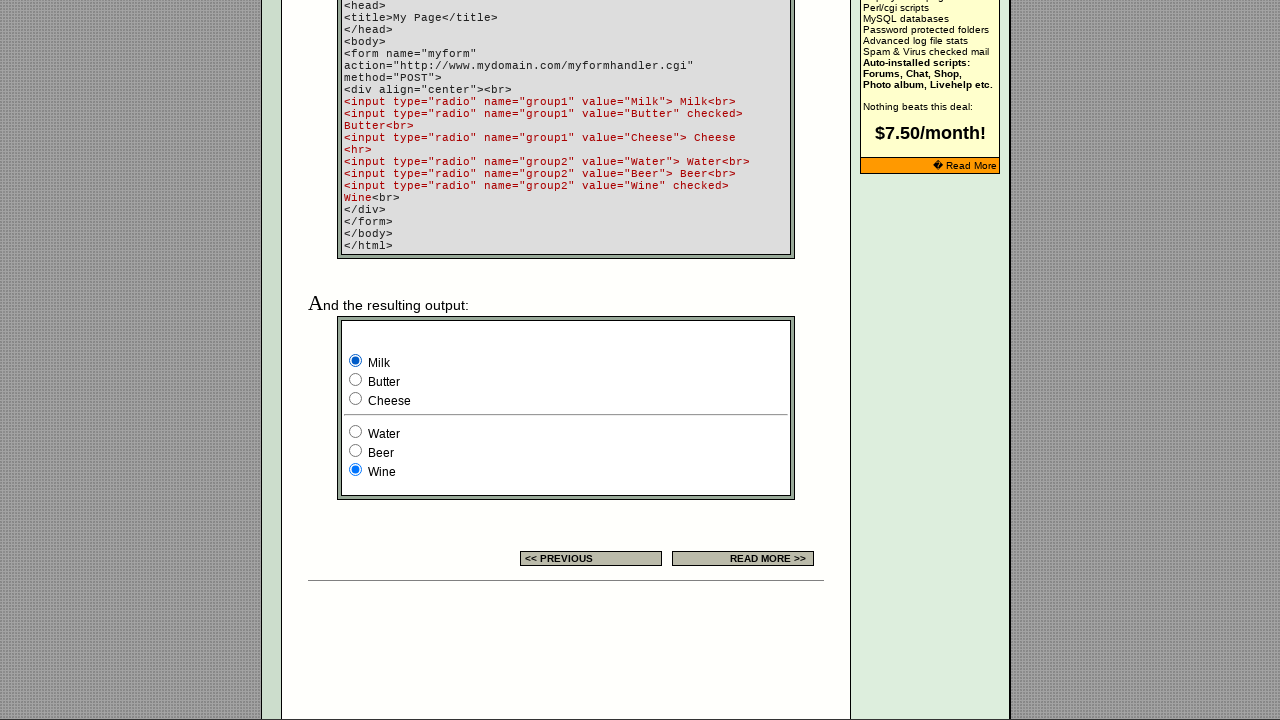

Retrieved radio button value: Water
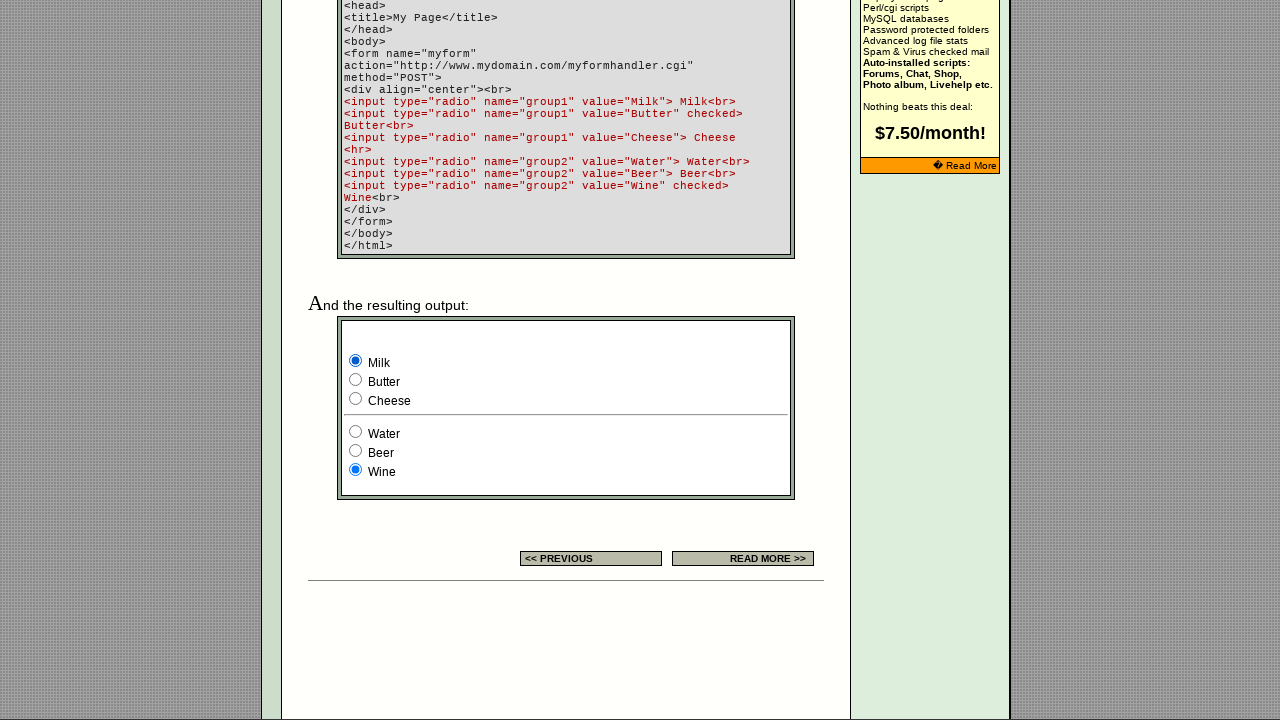

Clicked radio button for 'Water' at (356, 432) on (//td[@class='table5'])[2]//input >> nth=3
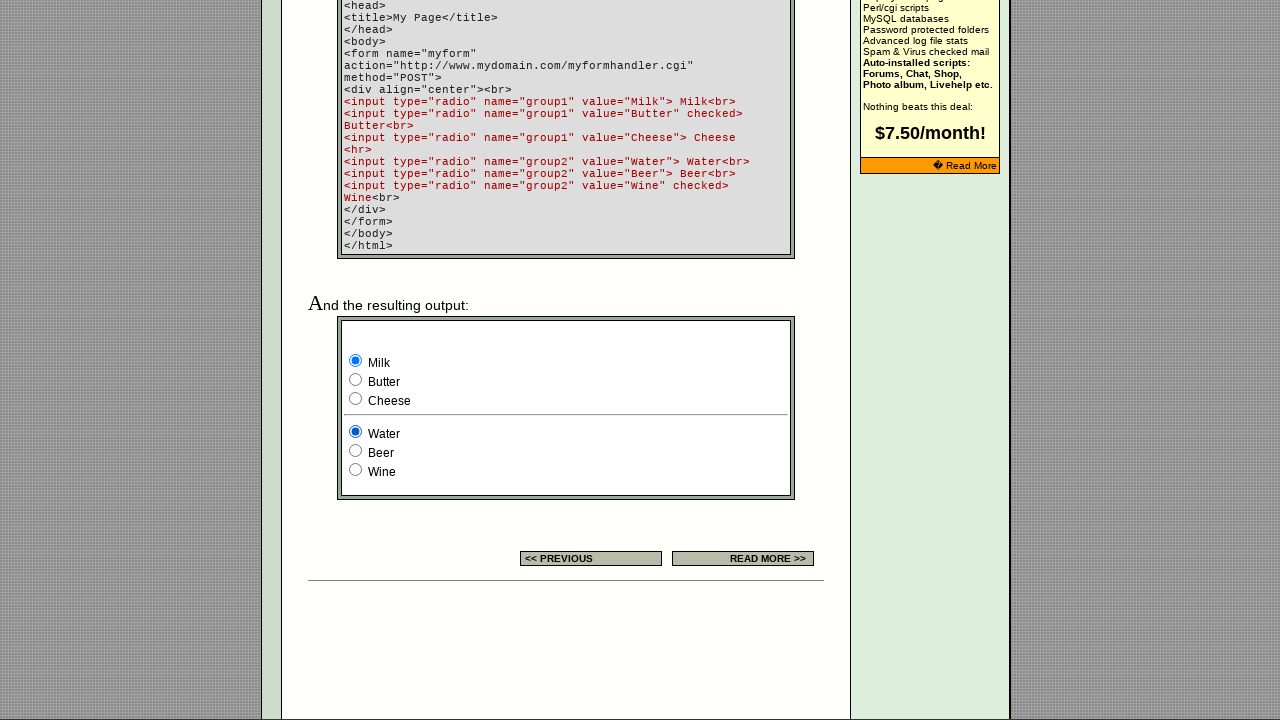

Retrieved radio button value: Beer
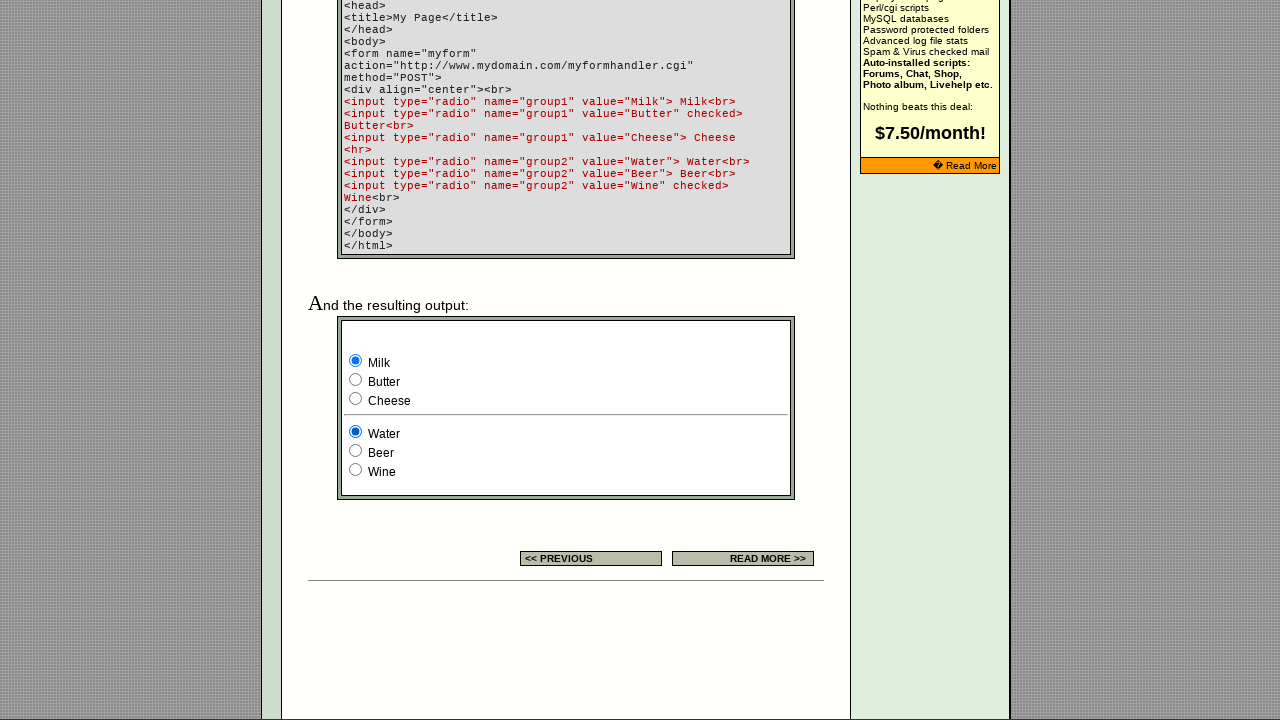

Retrieved radio button value: Wine
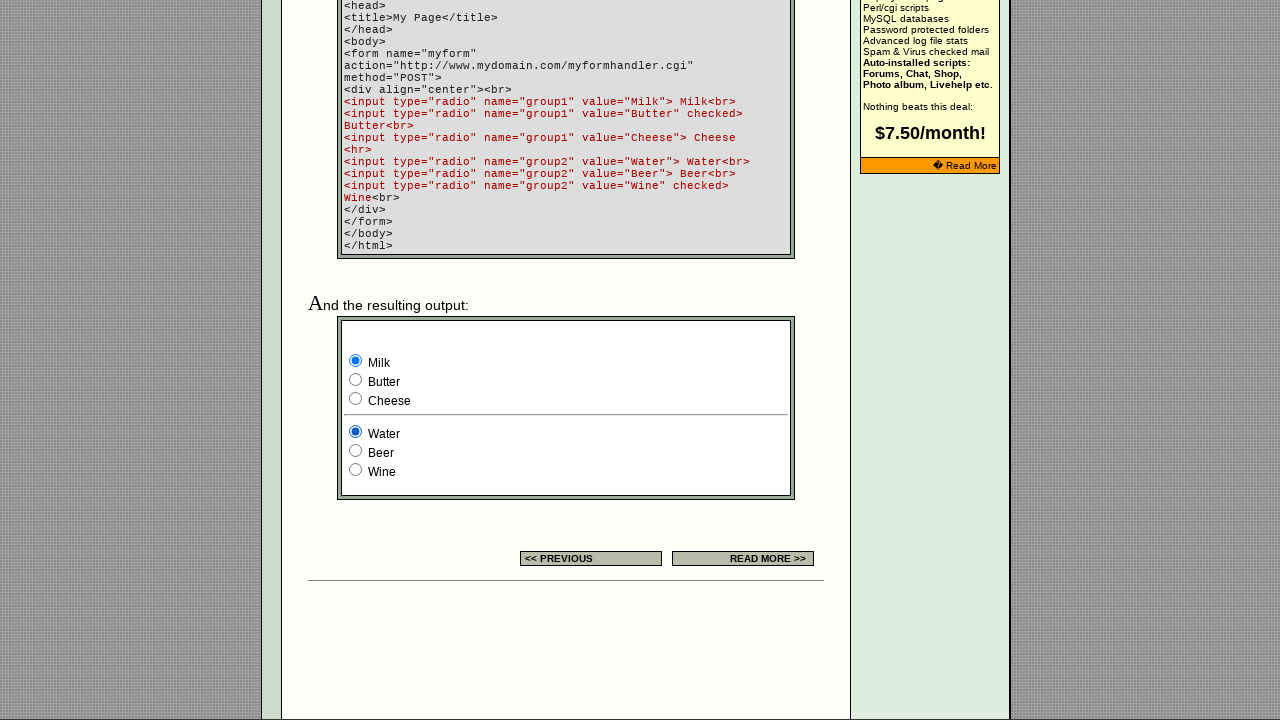

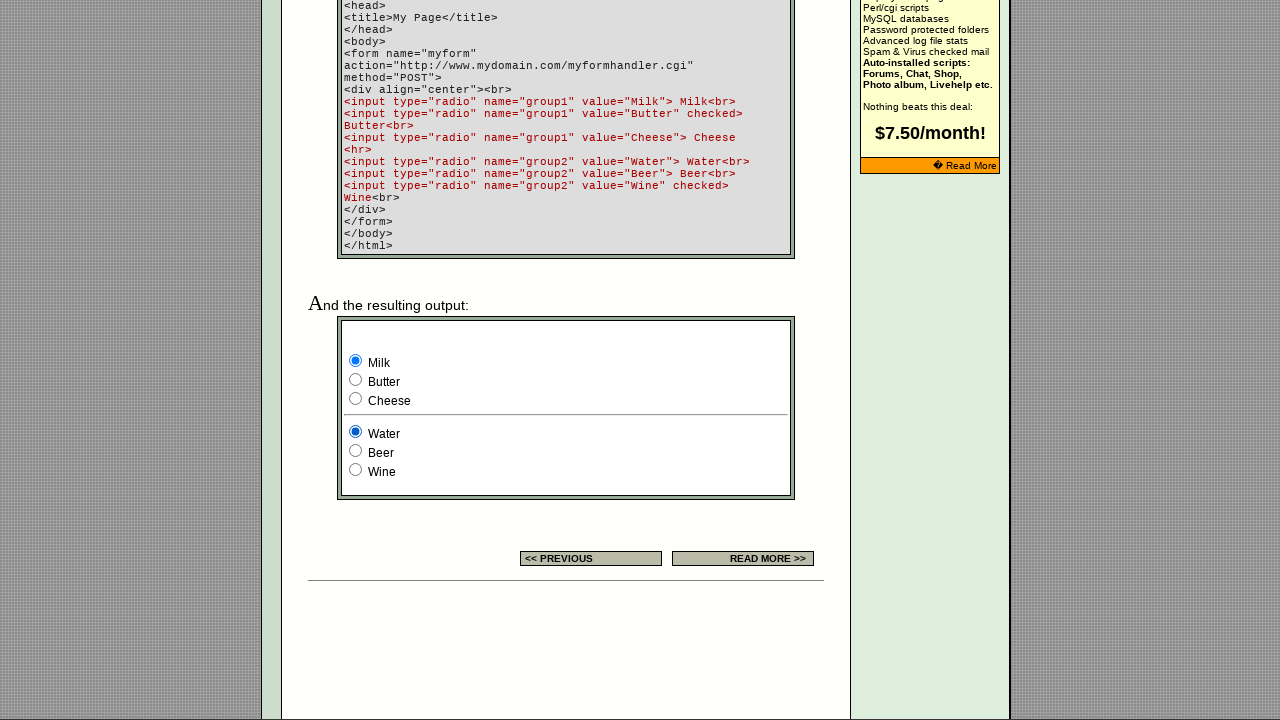